Basic browser test that navigates to a billing admin page and waits for it to load before closing

Starting URL: http://techfios.com/test/billing/?ng=admin/

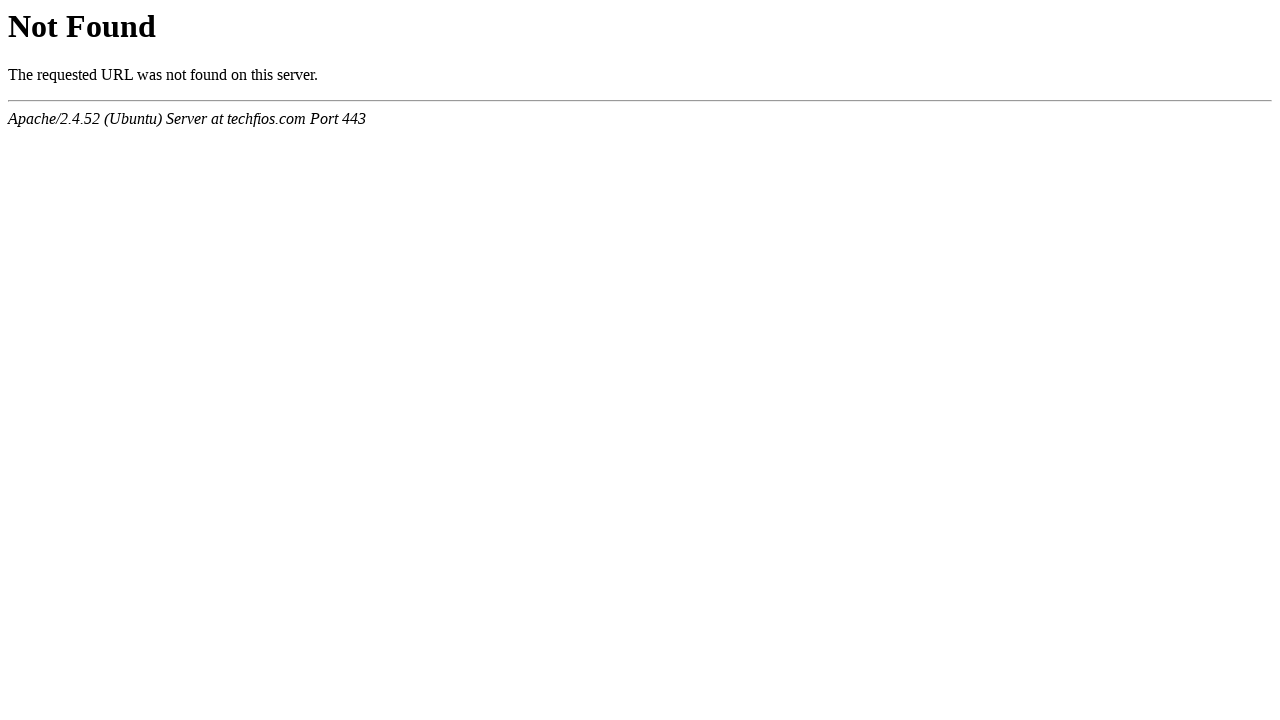

Navigated to billing admin page at http://techfios.com/test/billing/?ng=admin/
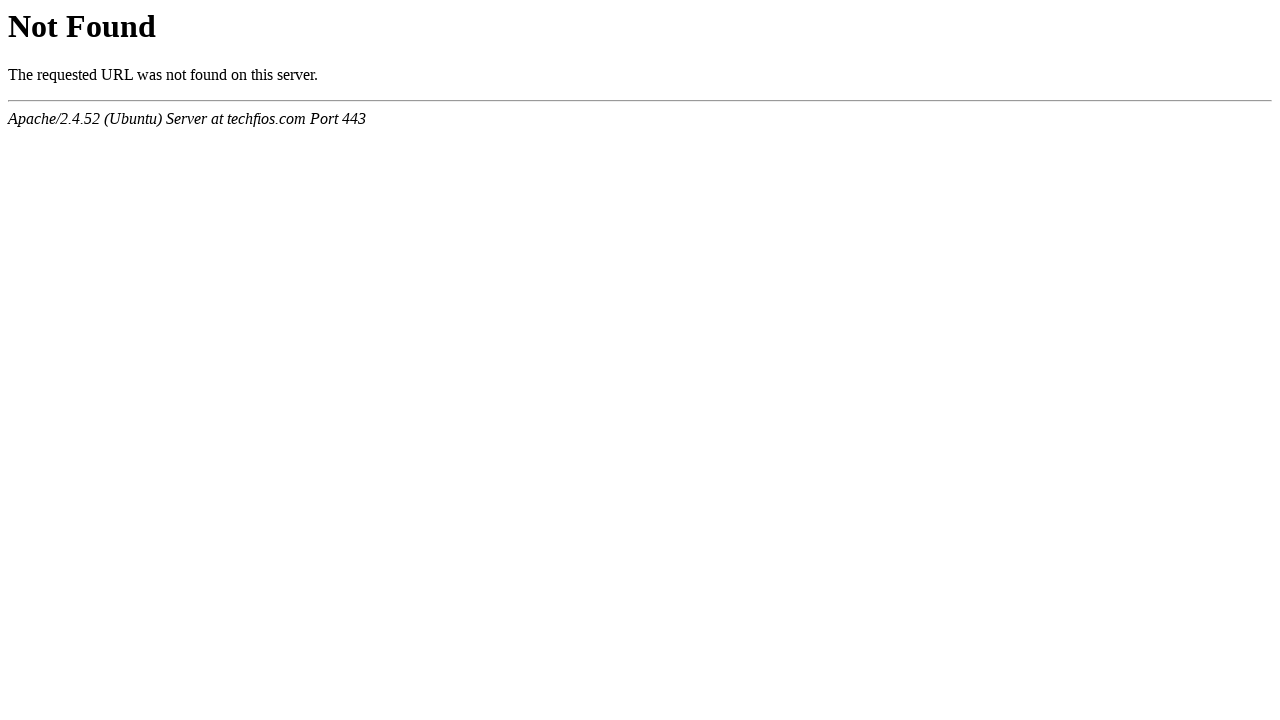

Waited for page DOM to be fully loaded
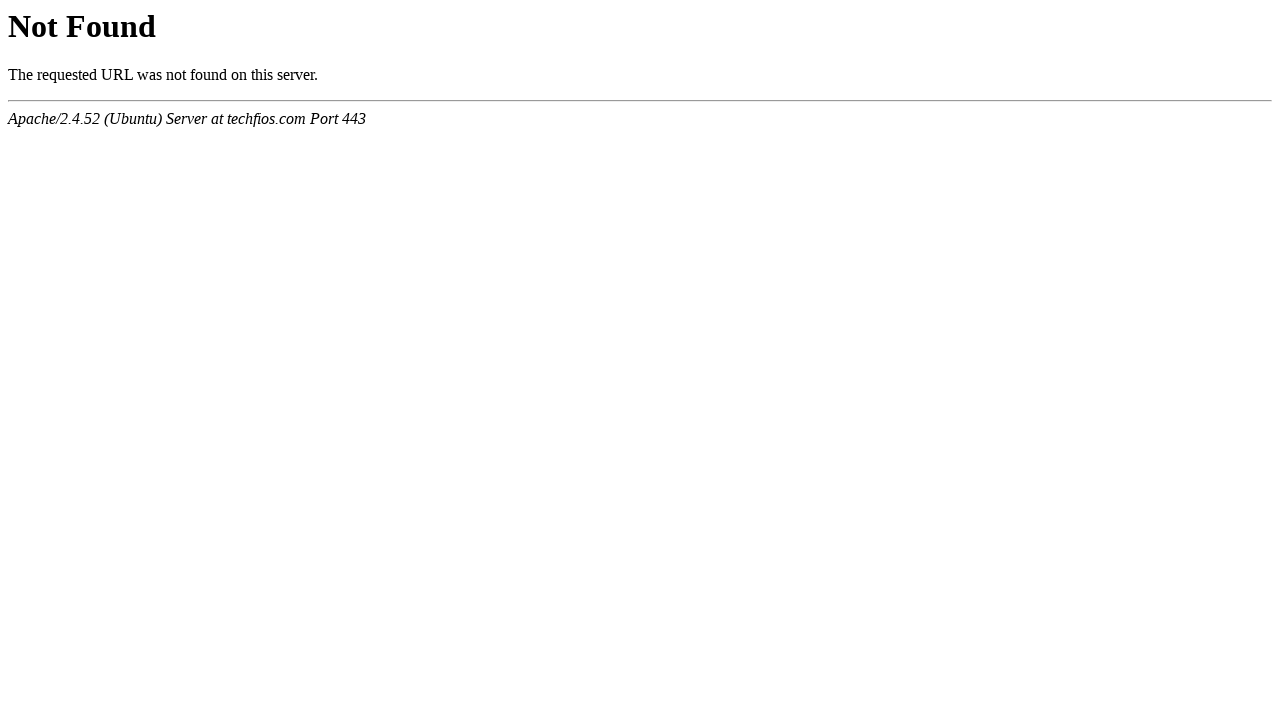

Set viewport size to 1920x1080
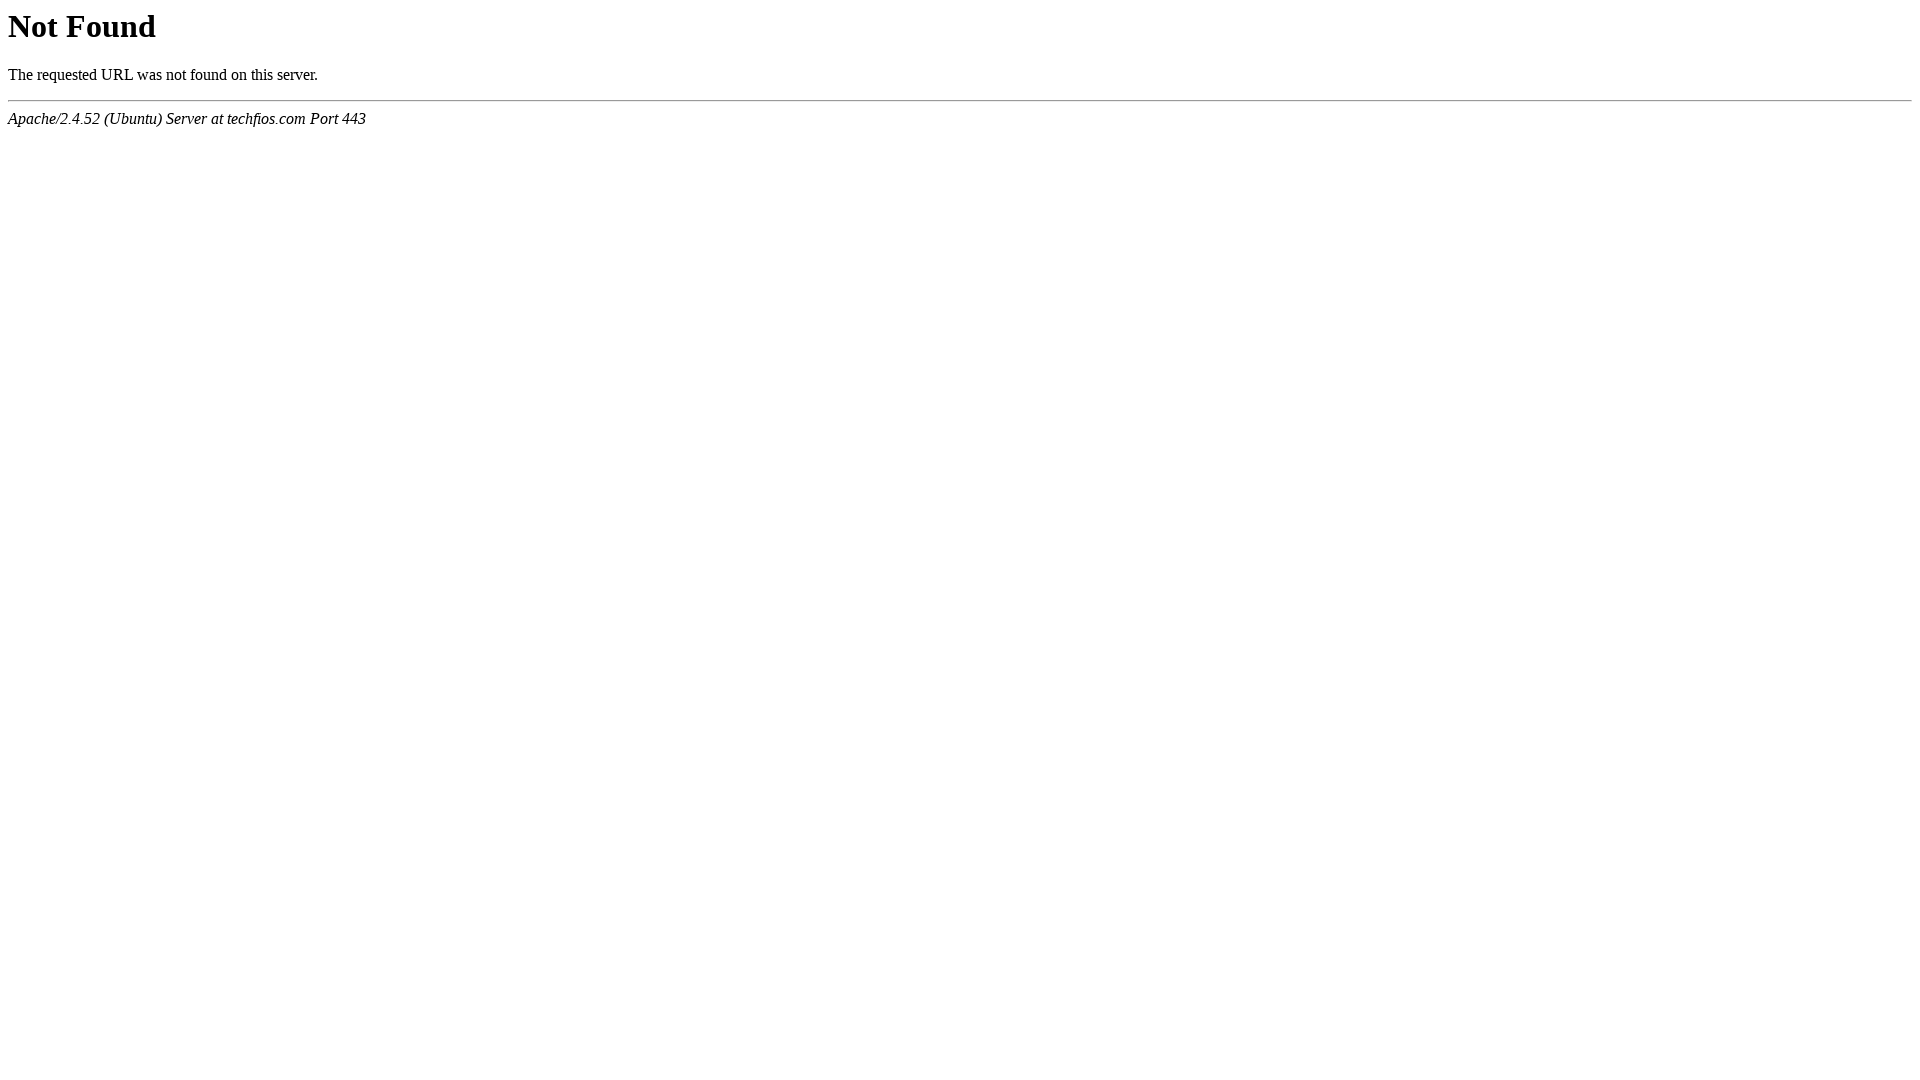

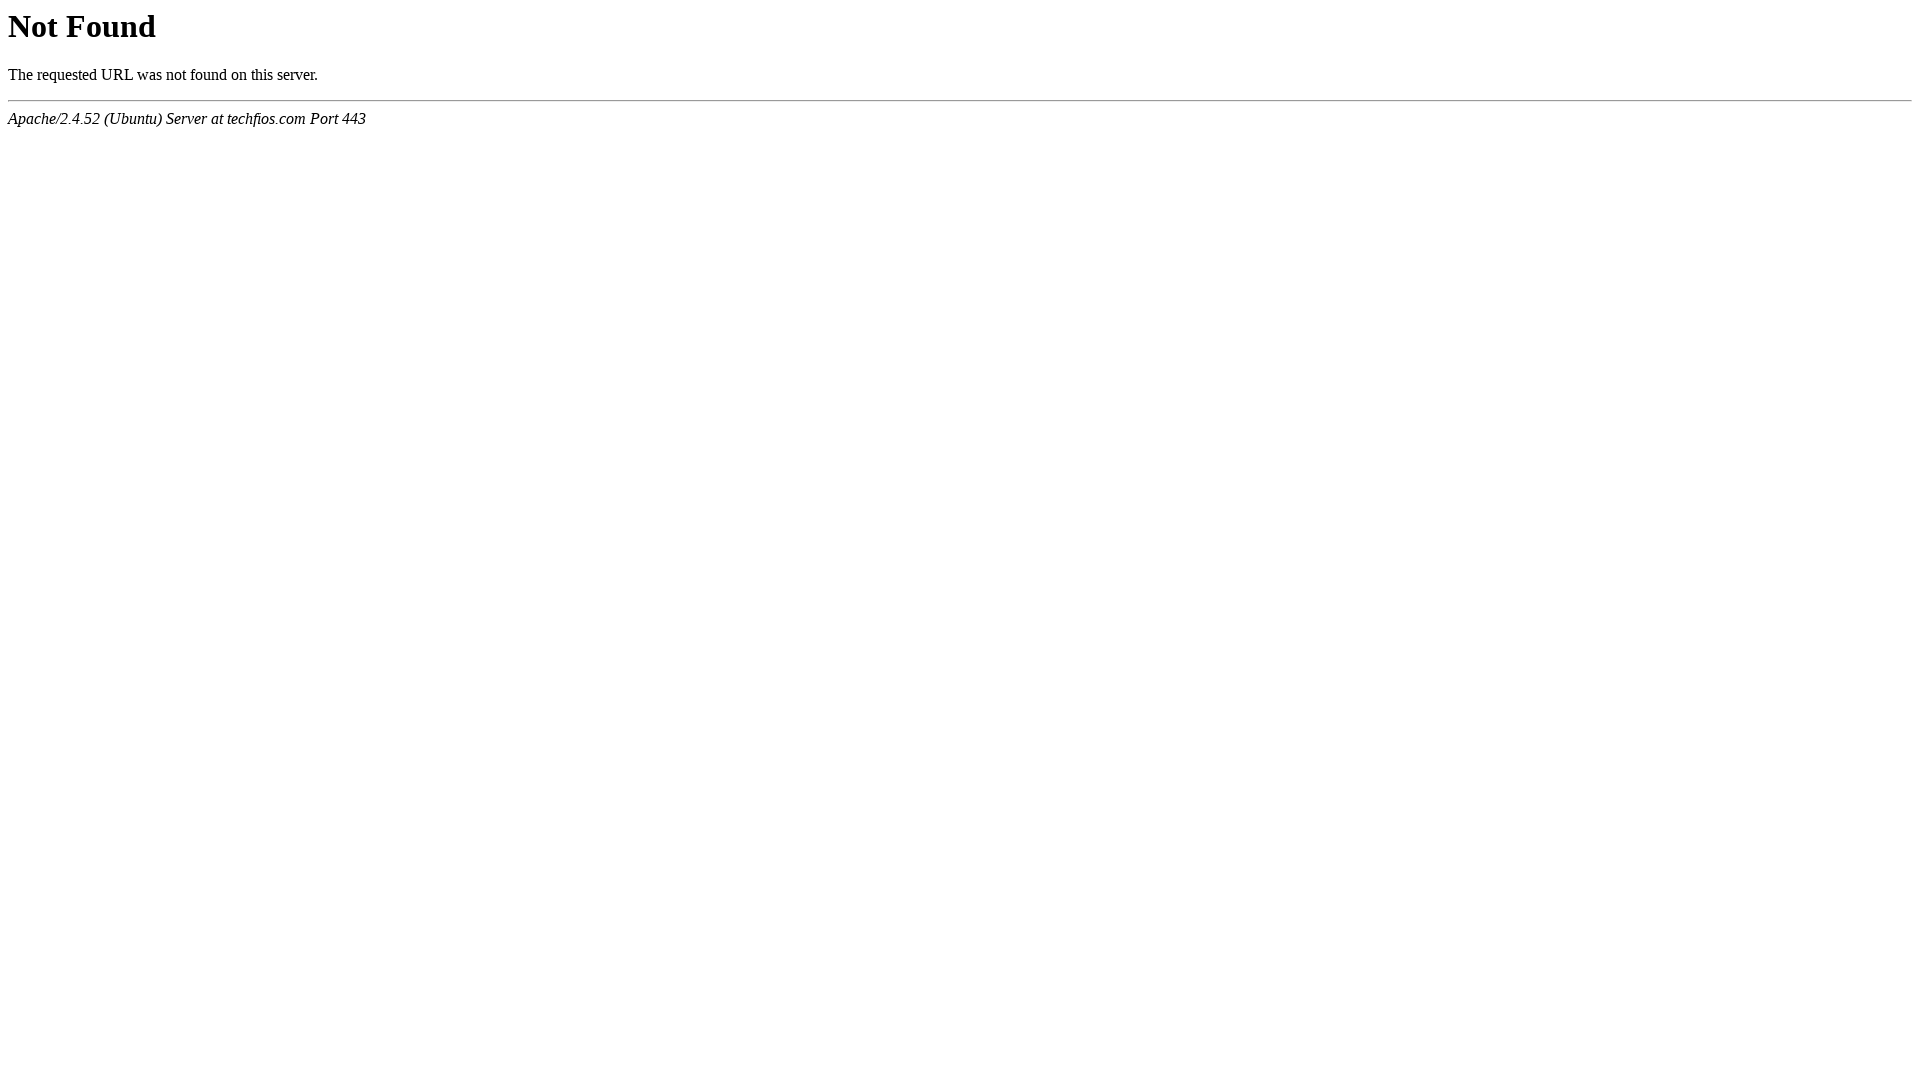